Tests the forgot password page by locating various elements, interacting with the form by filling email and submitting, and navigating between pages

Starting URL: https://practice.cydeo.com/forgot_password

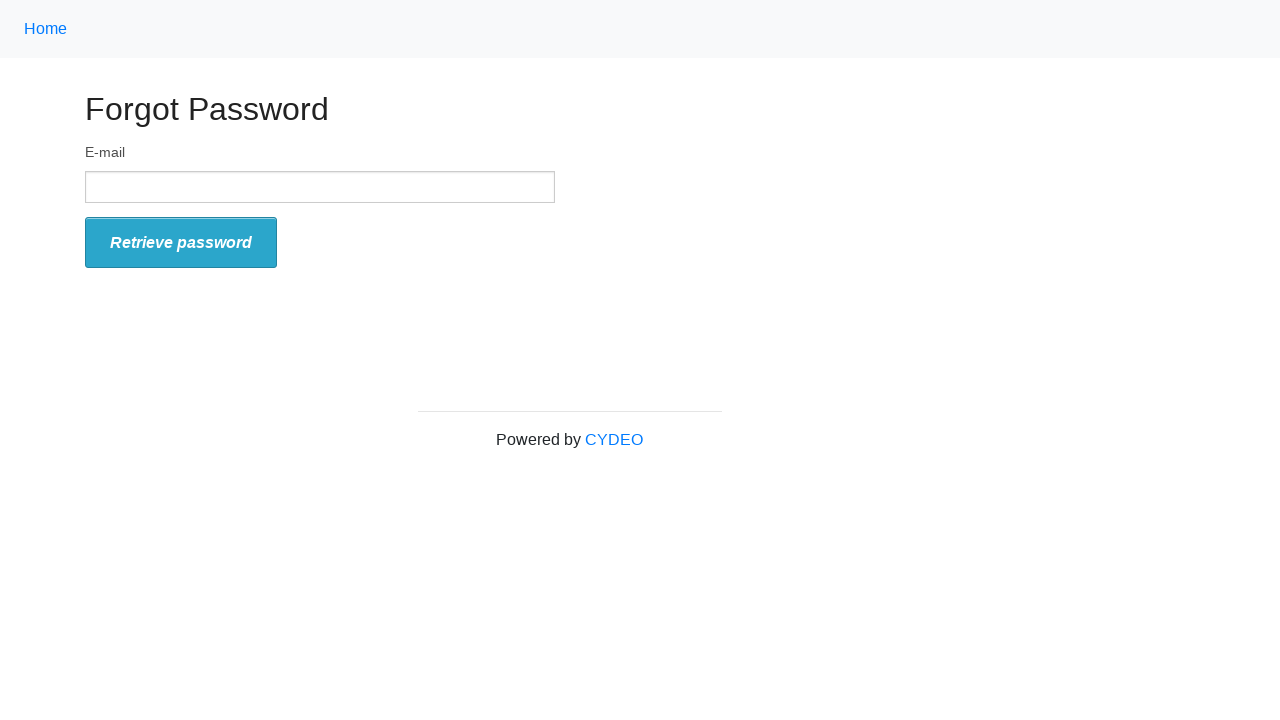

Clicked home link at (46, 29) on xpath=//a[@href='/']
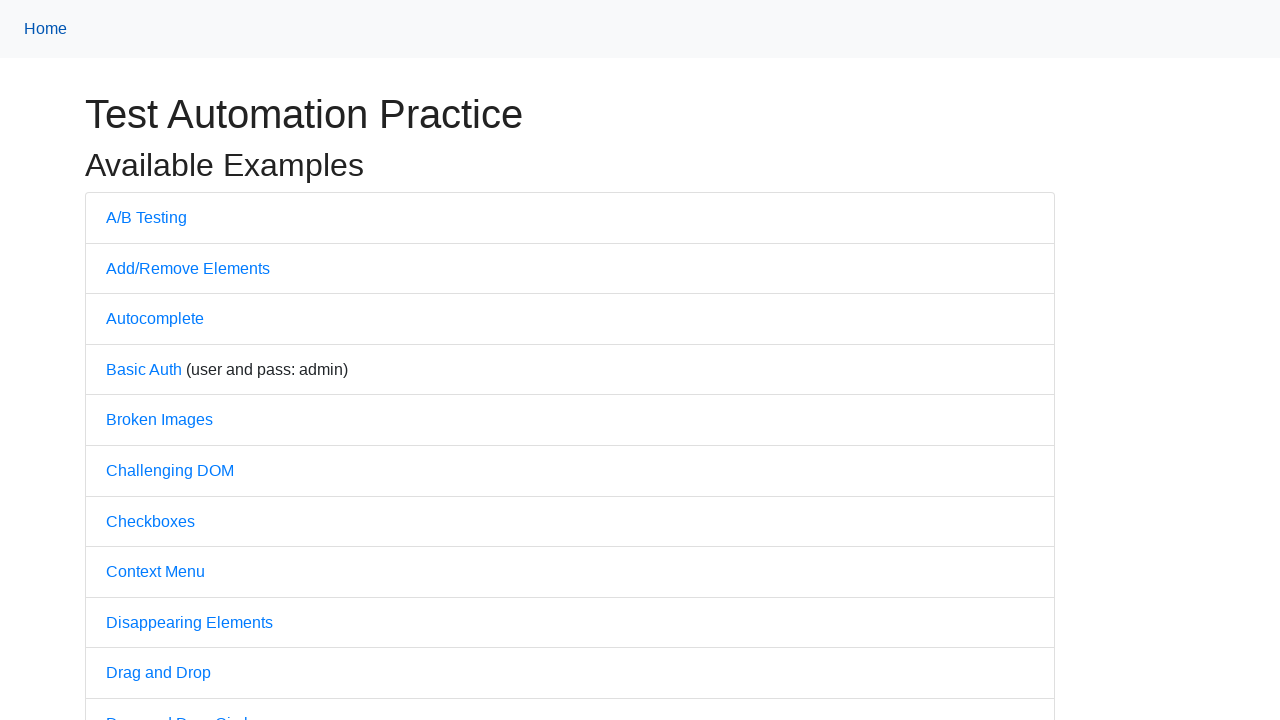

Navigated back to forgot password page
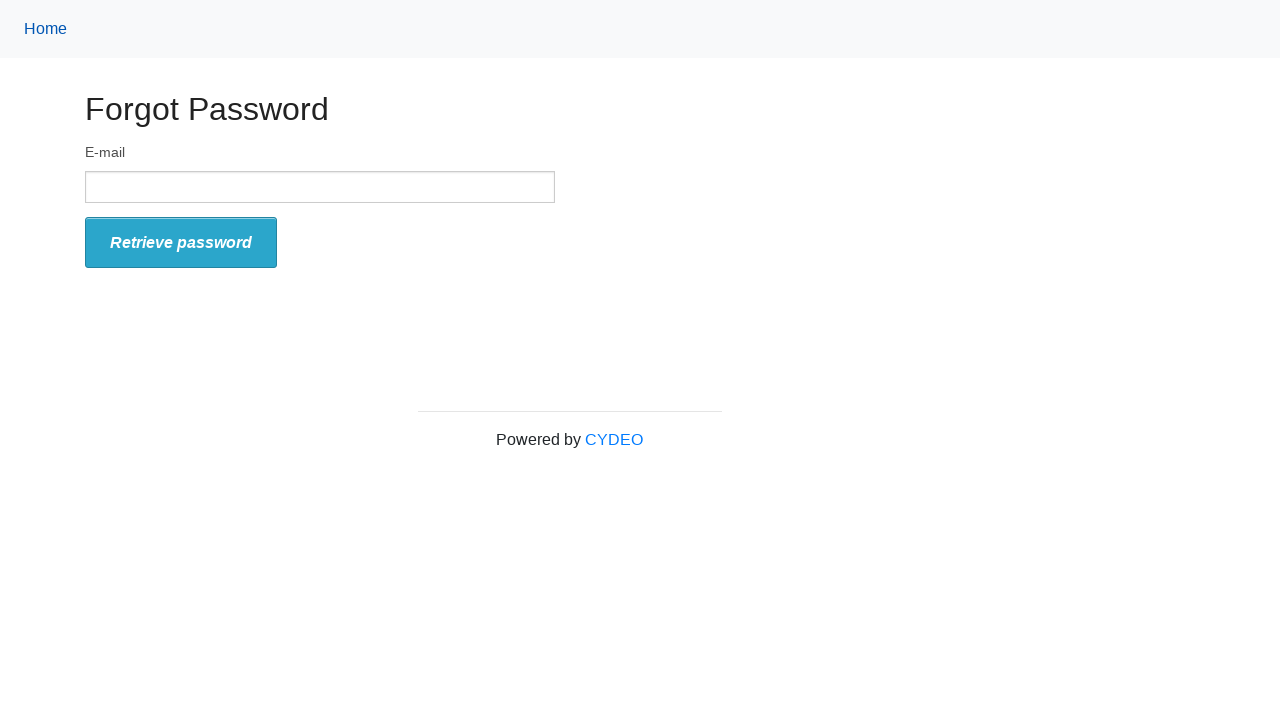

Filled email field with 'test123@example.com' on input[name='email']
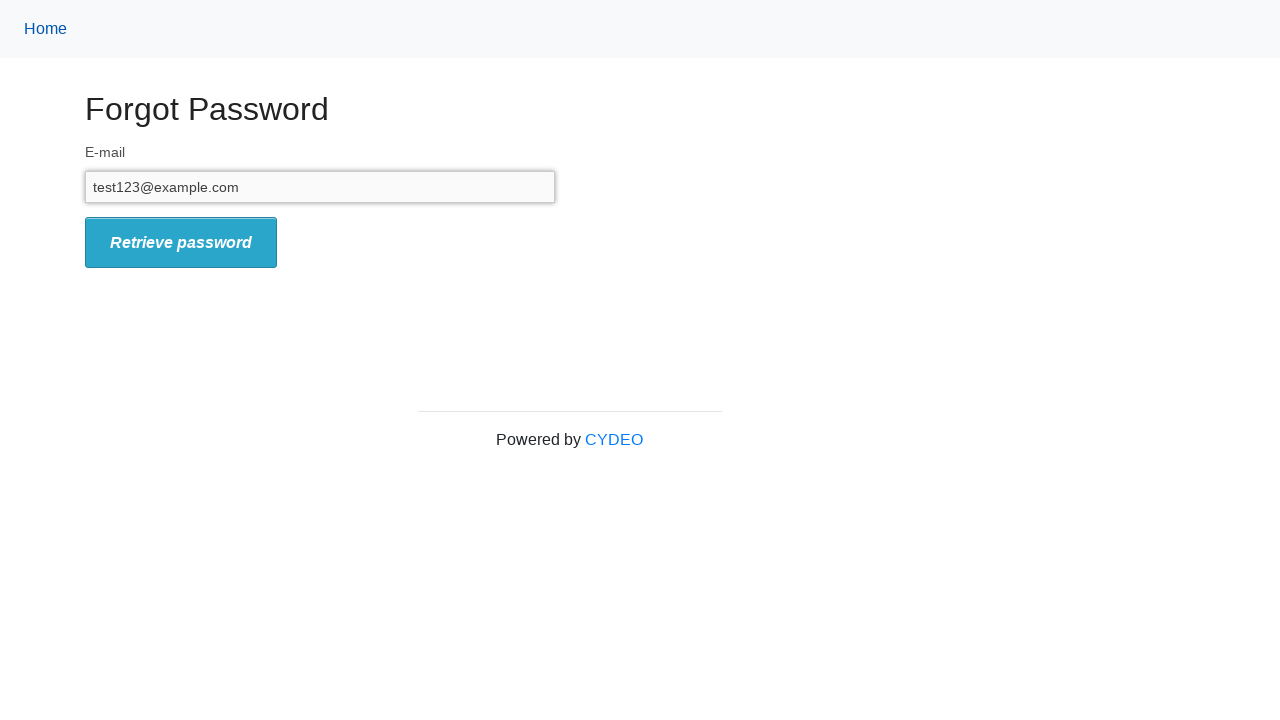

Pressed Enter key to submit email form on input[name='email']
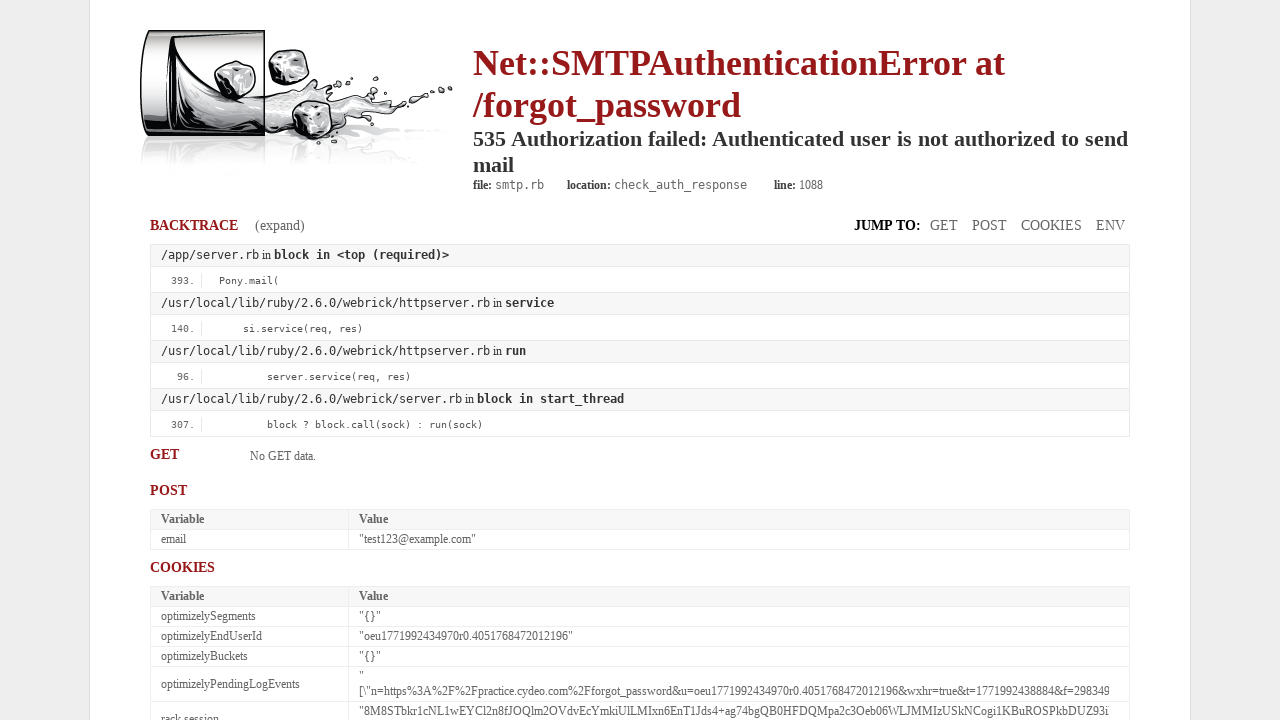

Navigated back to previous page
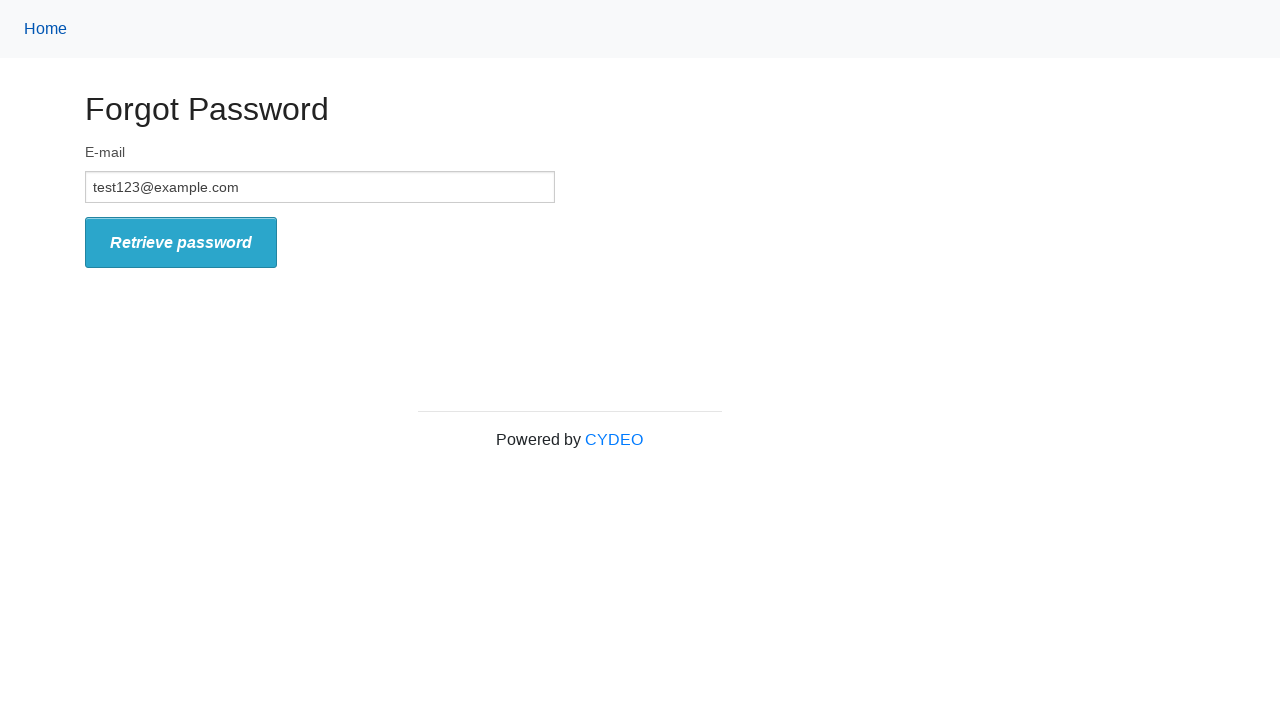

Clicked retrieve password submit button at (181, 243) on xpath=//button[@type='submit']
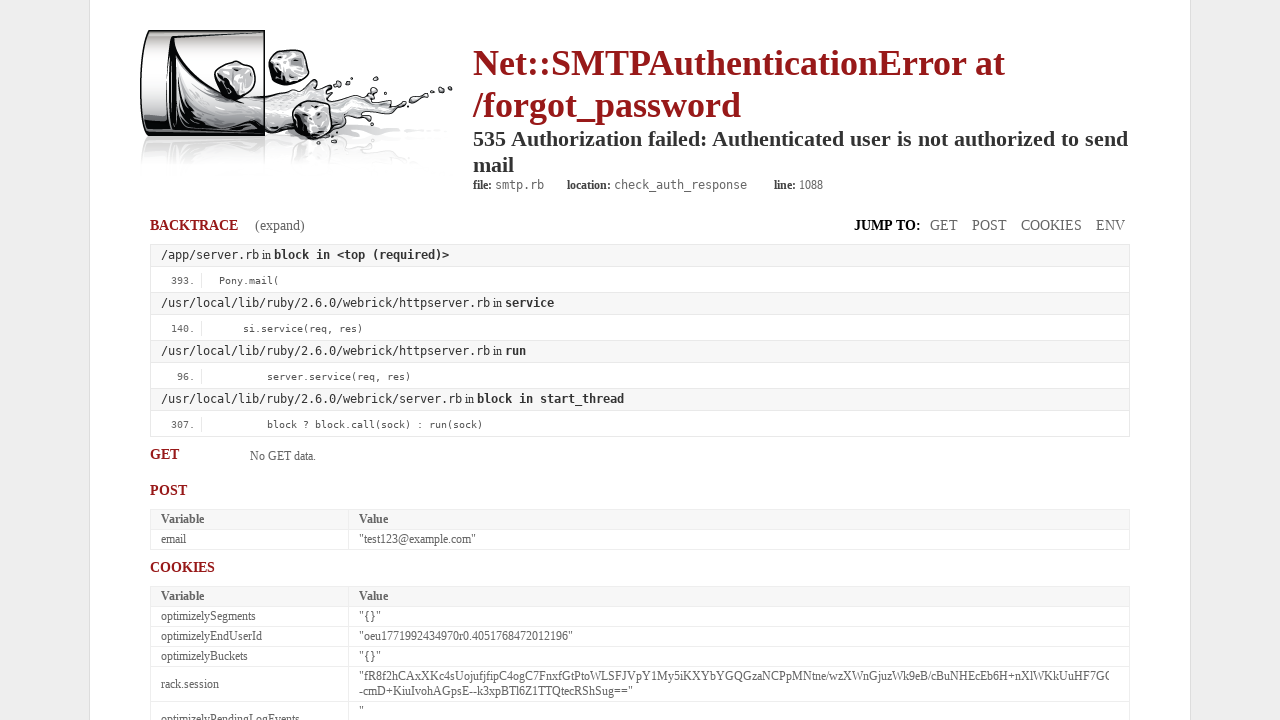

Navigated back to previous page
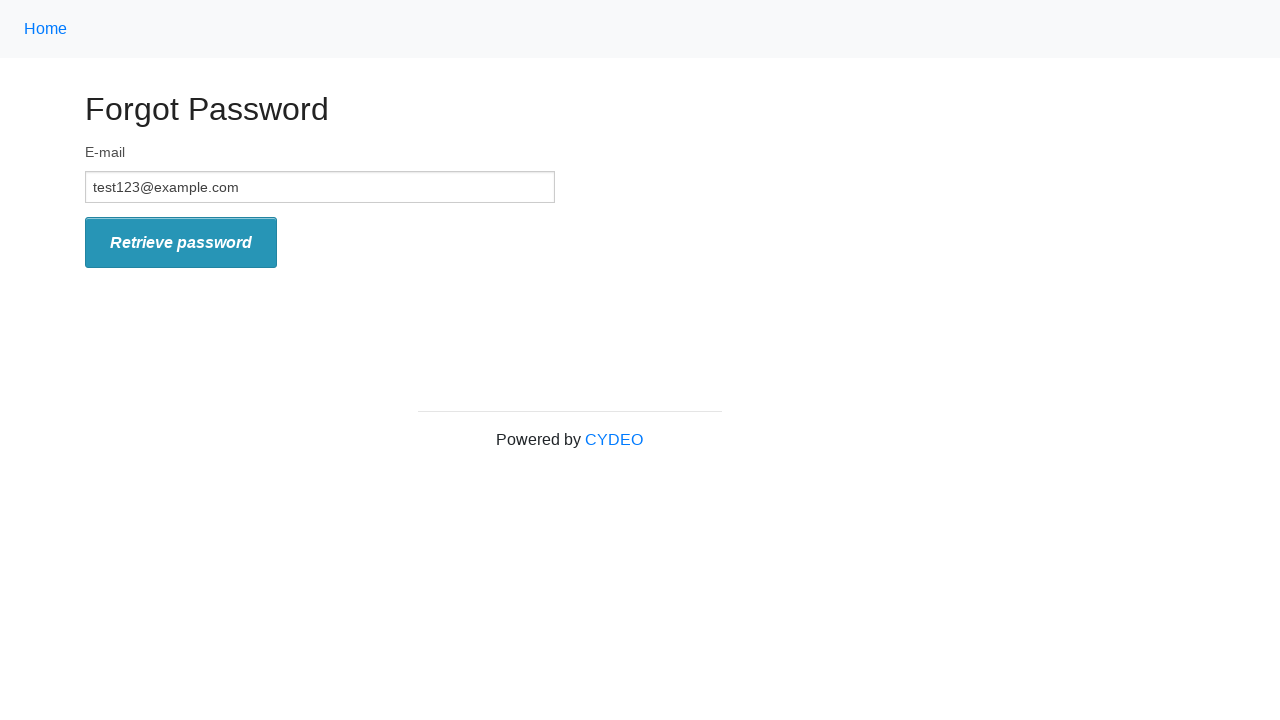

Center-aligned div element became visible
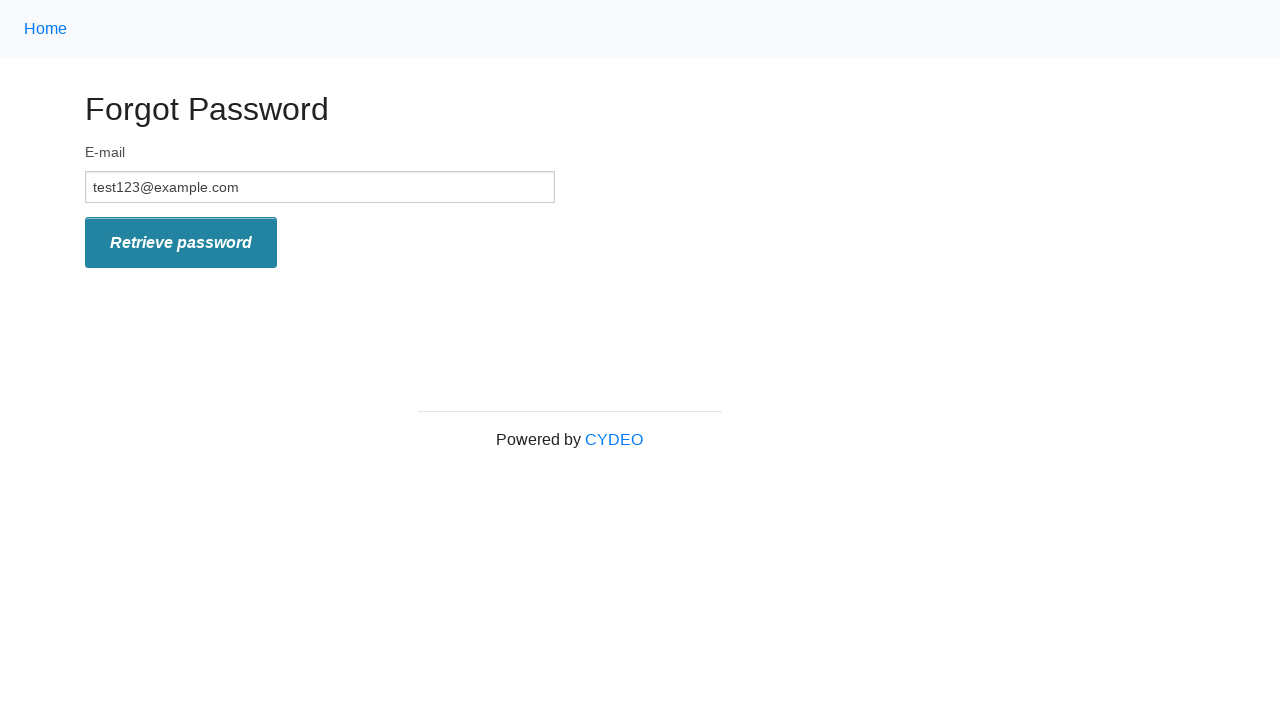

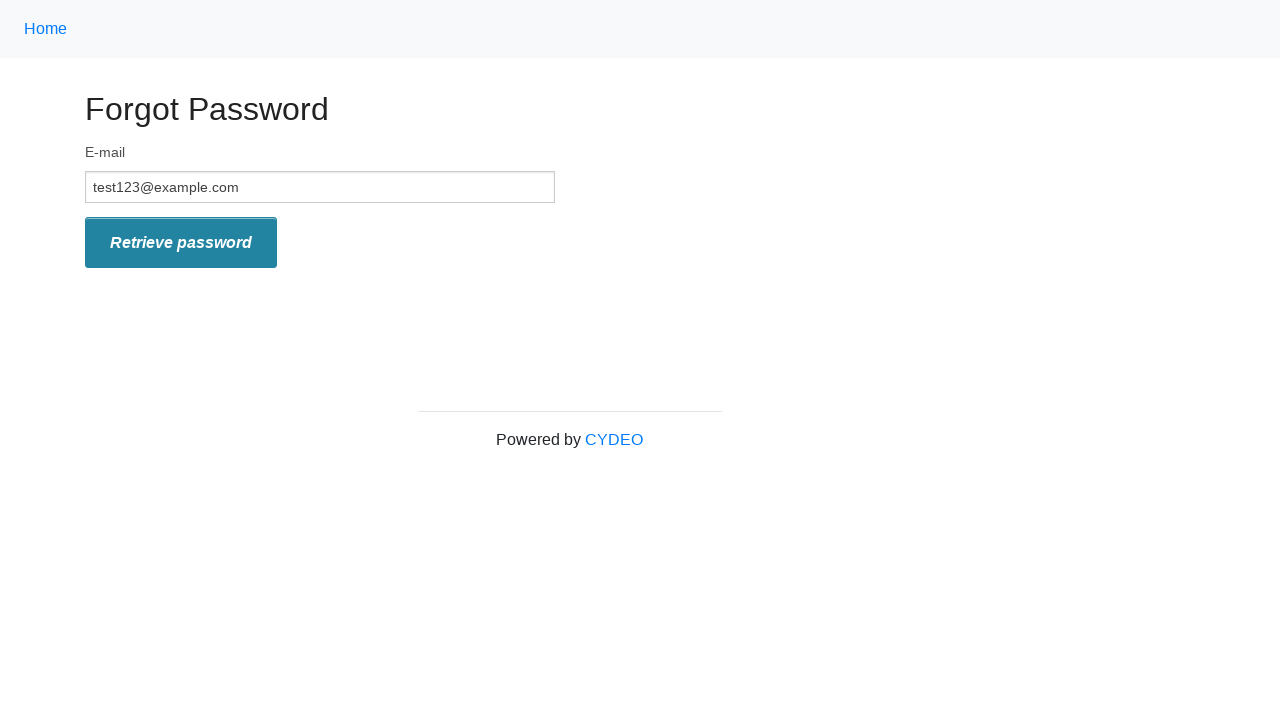